Tests the action class functionality by entering text in an auto-suggest field and clicking a button to open a new window

Starting URL: https://www.letskodeit.com/practice

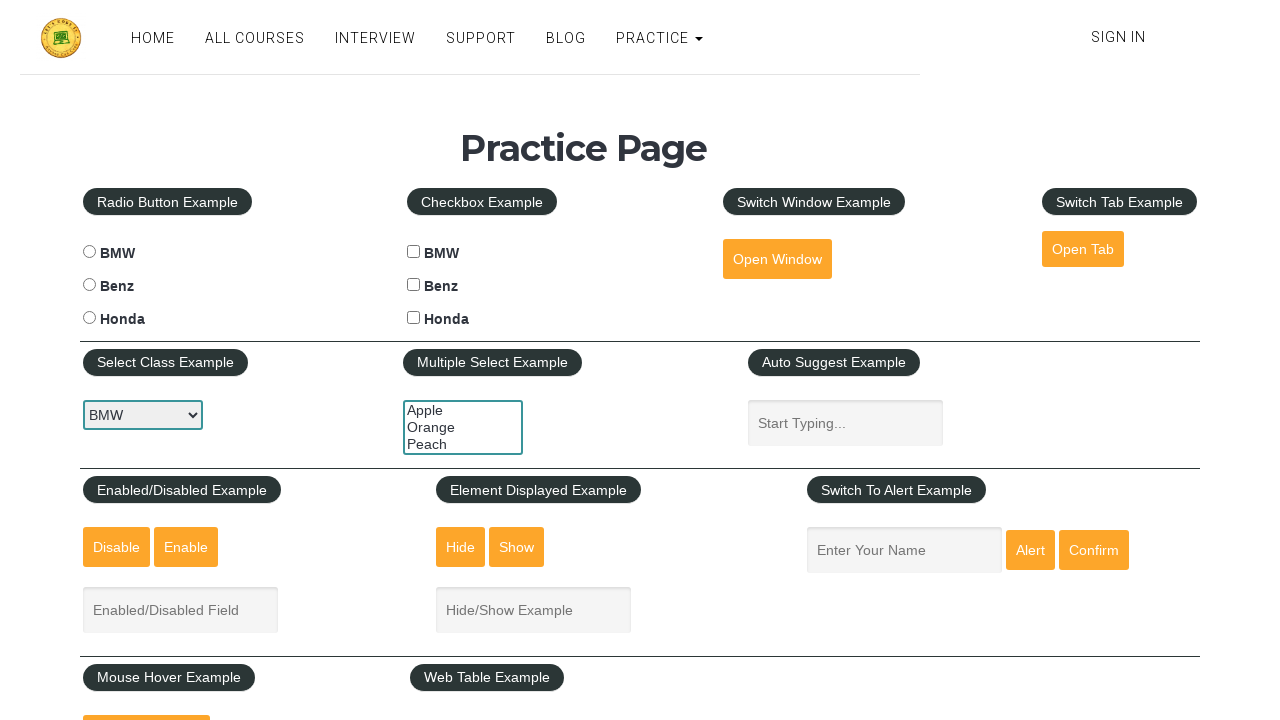

Entered 'Sachin' in the auto-suggest field on #autosuggest
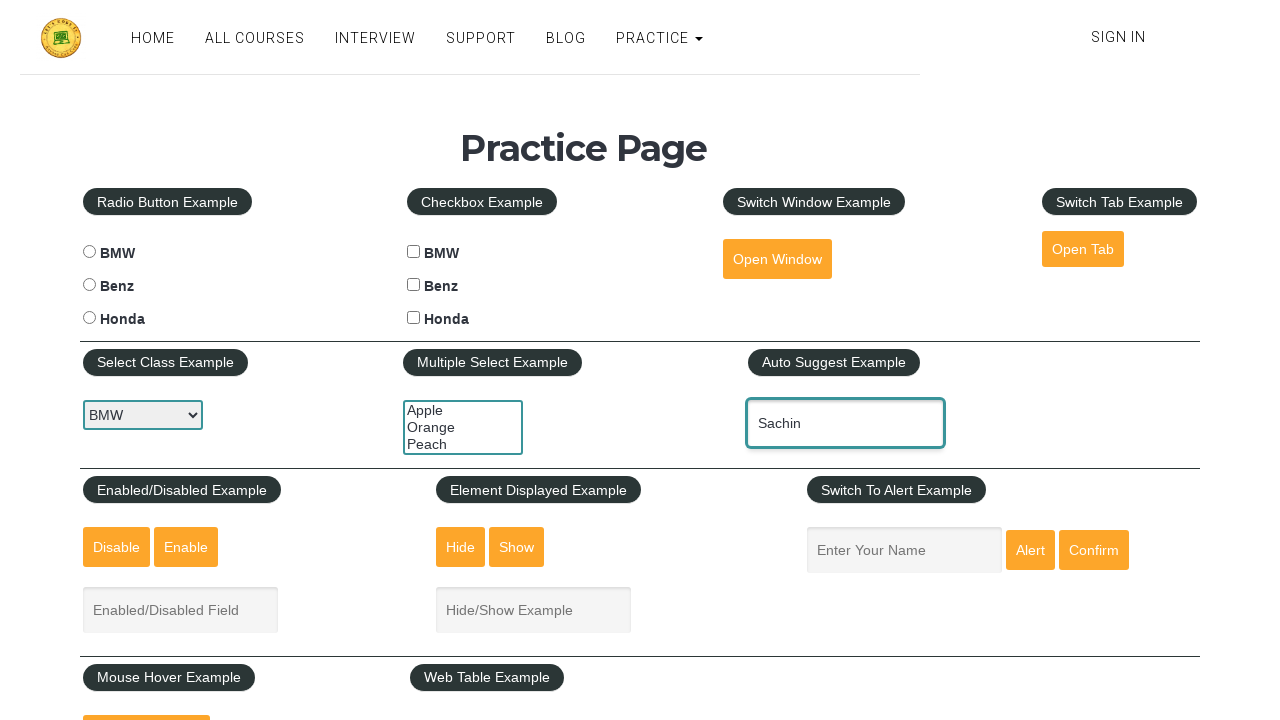

Clicked the open window button at (777, 259) on #openwindow
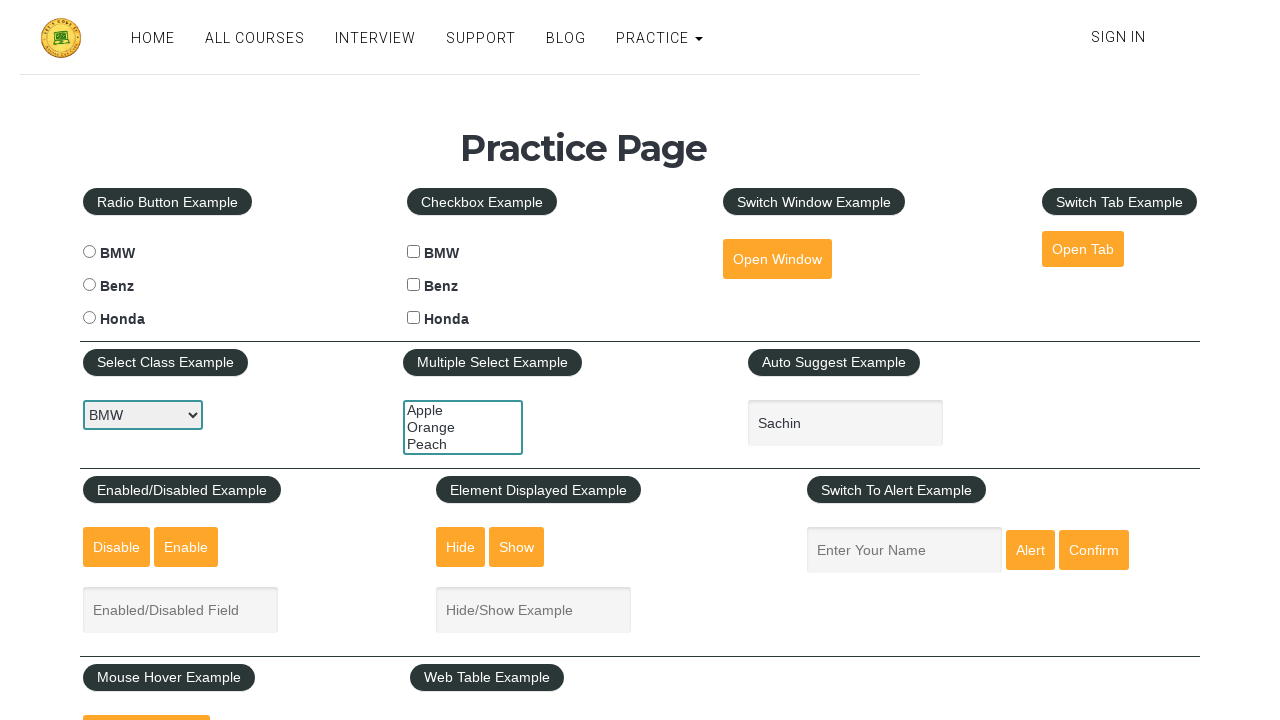

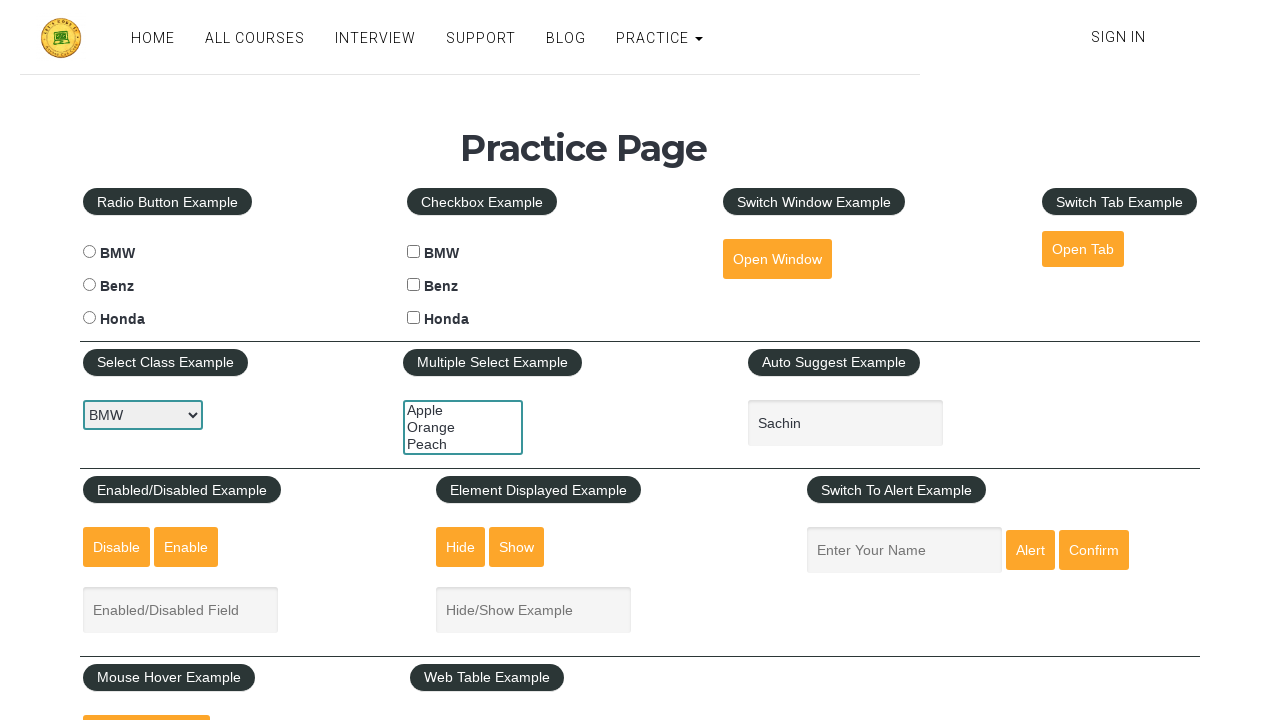